Tests checkbox functionality by navigating to the checkboxes page and checking an unchecked checkbox

Starting URL: https://practice.cydeo.com/

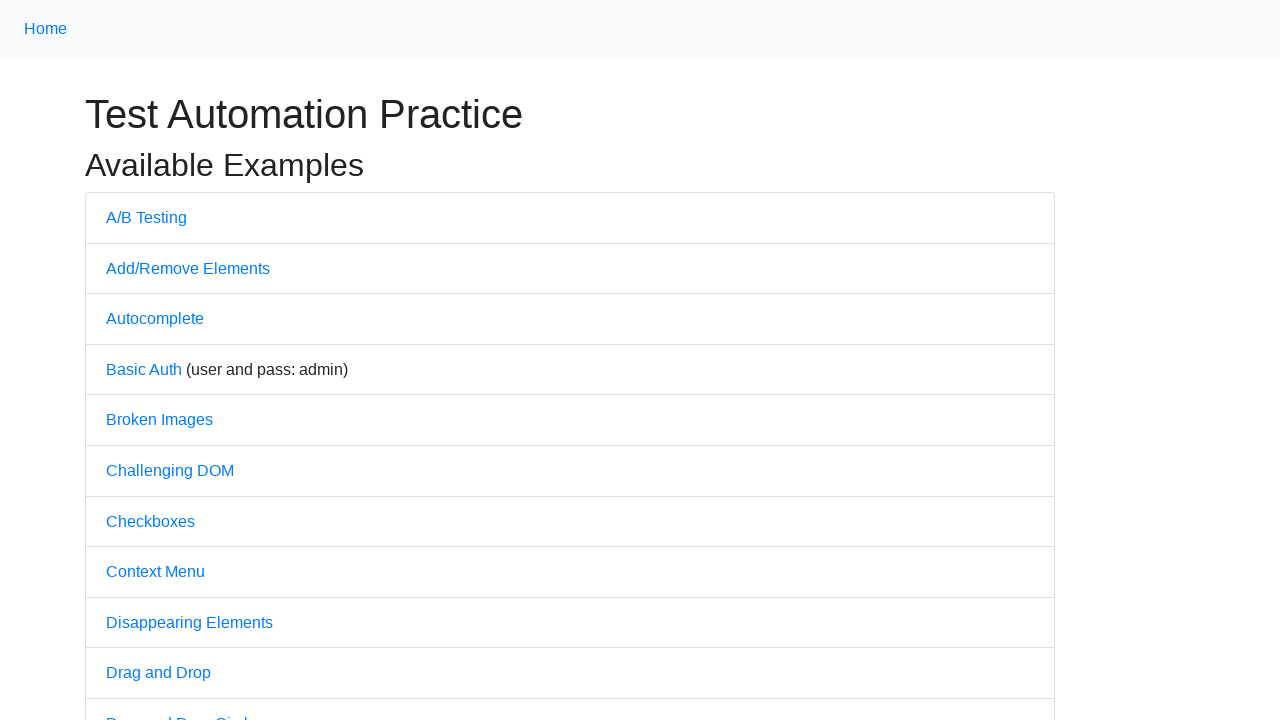

Clicked on Checkboxes link to navigate to checkboxes page at (150, 521) on internal:text="Checkboxes"i
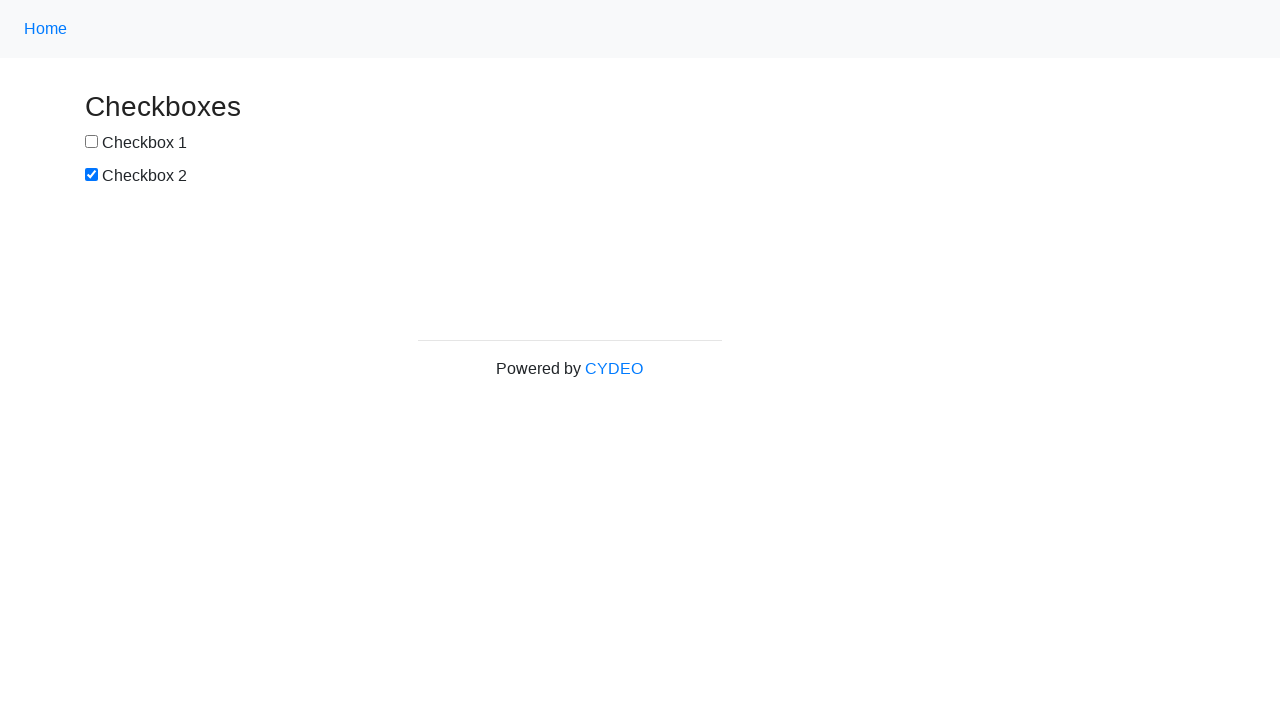

Checked the first checkbox (box1) at (92, 142) on input[id='box1']
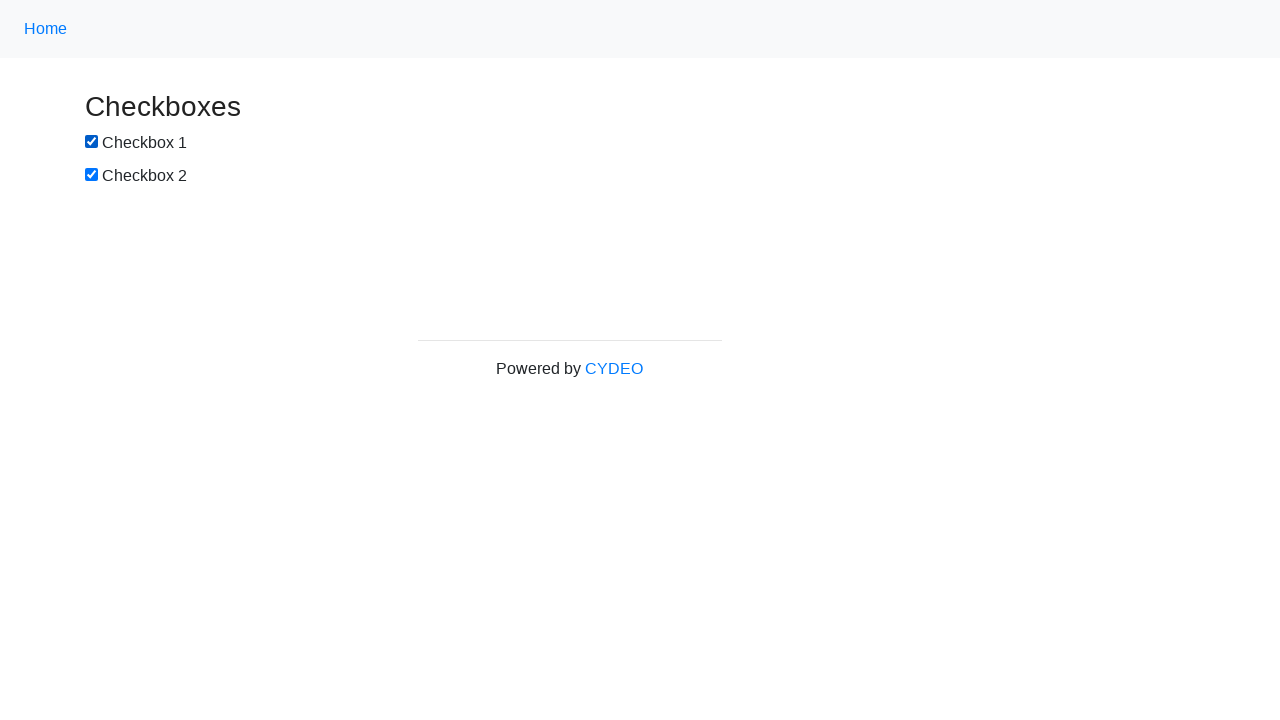

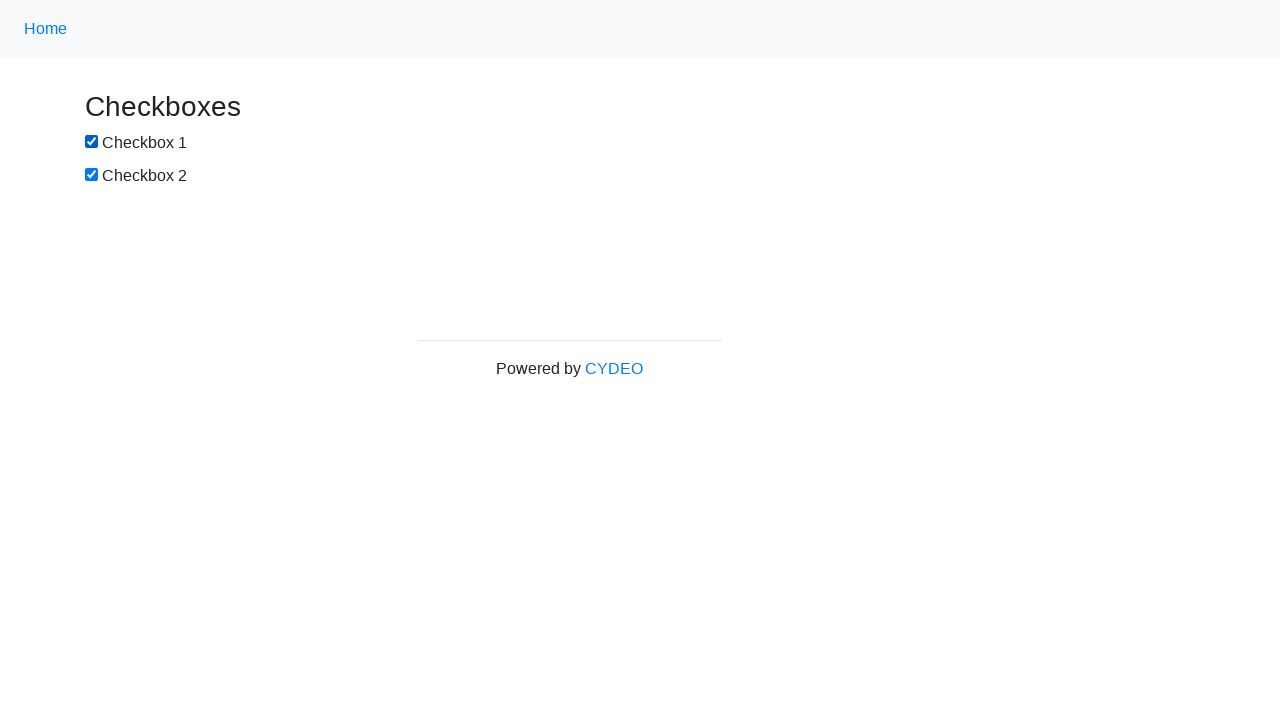